Tests window/tab handling by opening a new window via a link, switching between windows, and verifying content in both parent and child windows

Starting URL: https://the-internet.herokuapp.com/windows

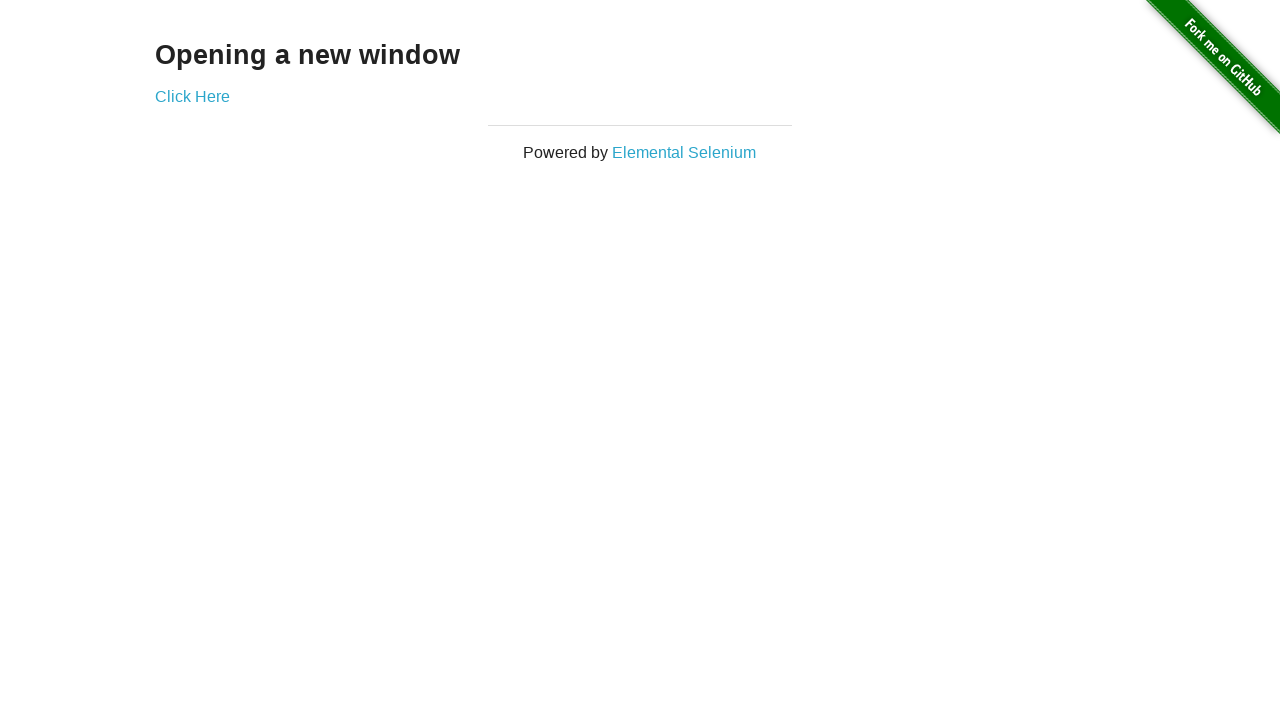

Clicked 'Click Here' link to open new window at (192, 96) on a:has-text('Click Here')
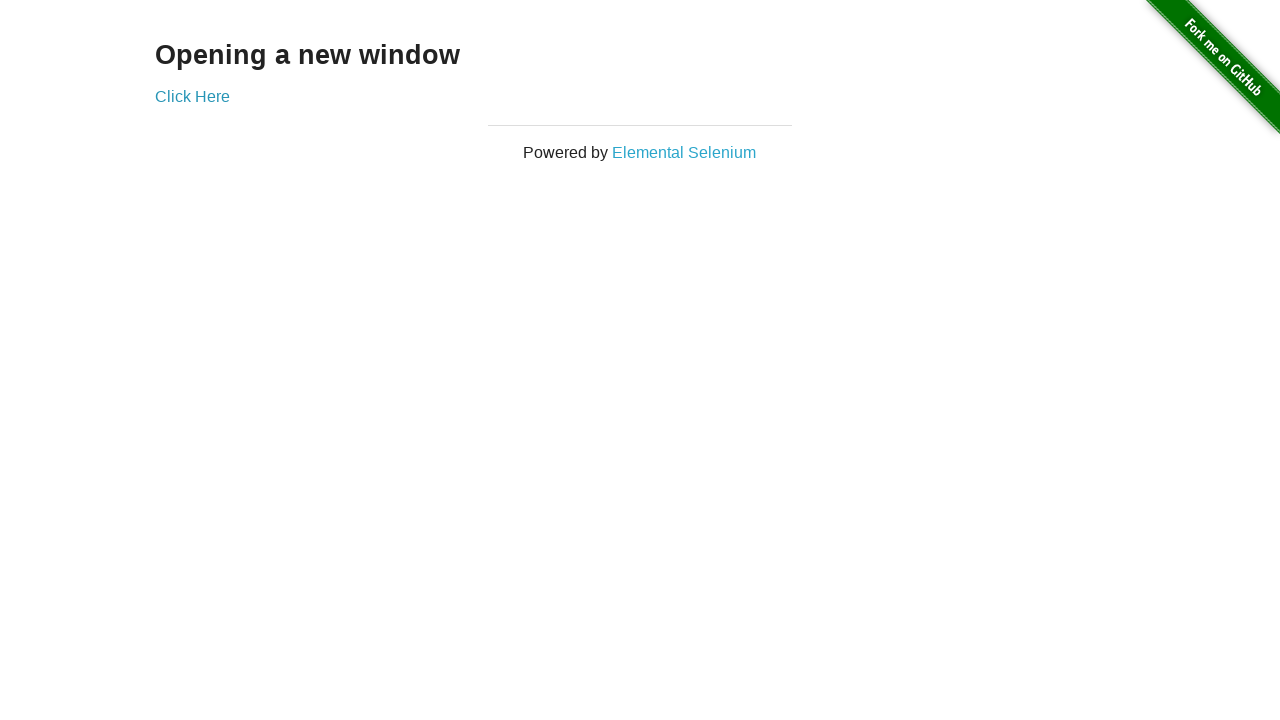

New window/tab opened and captured
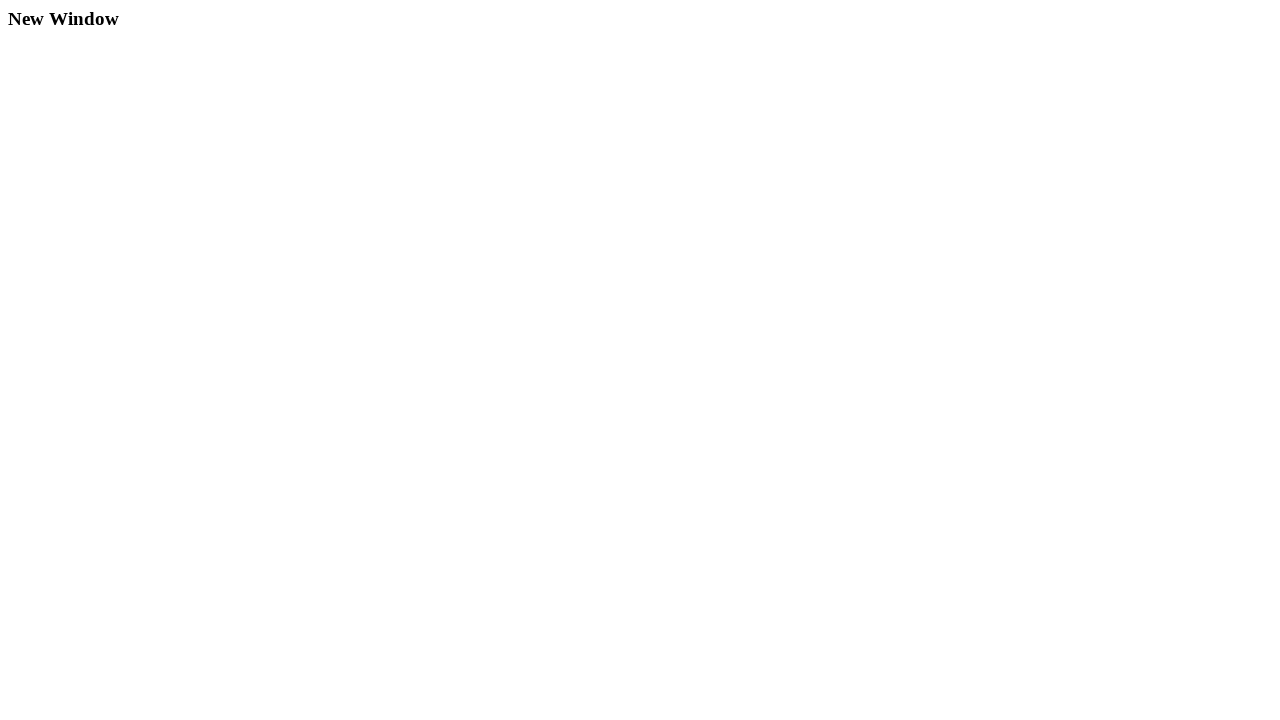

Retrieved heading text from new window: 'New Window'
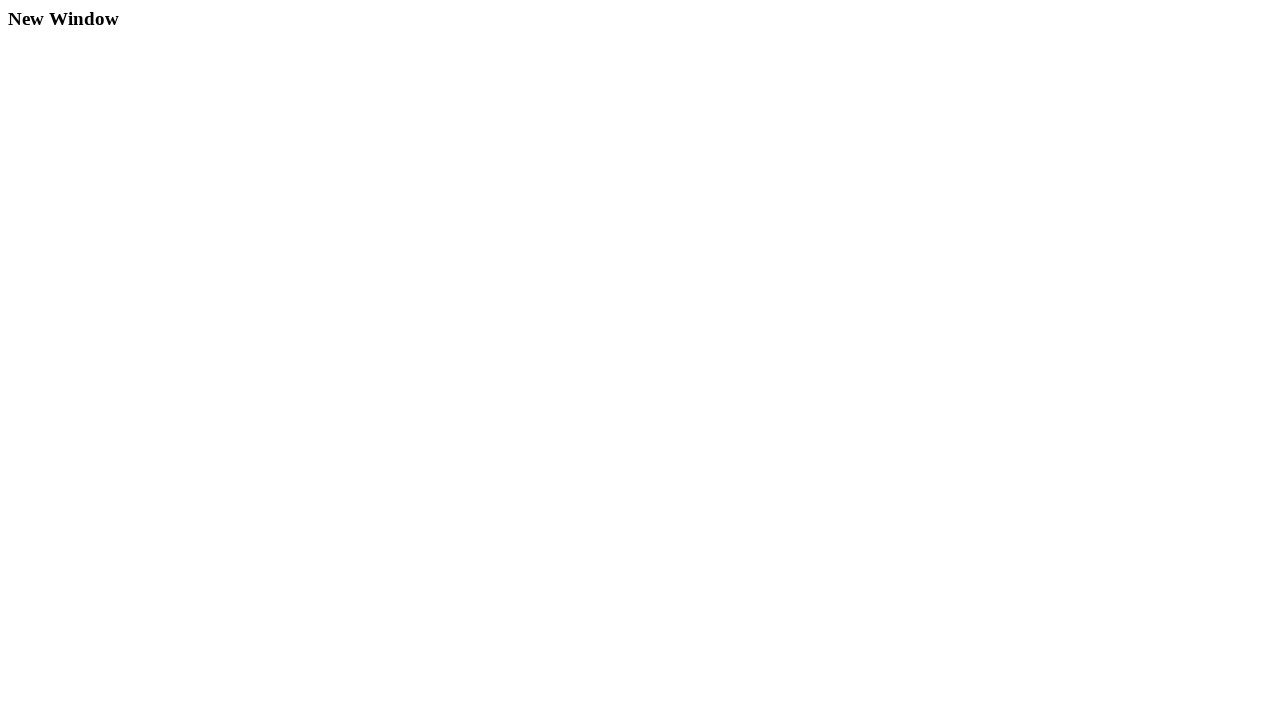

Retrieved heading text from original window: 'Opening a new window'
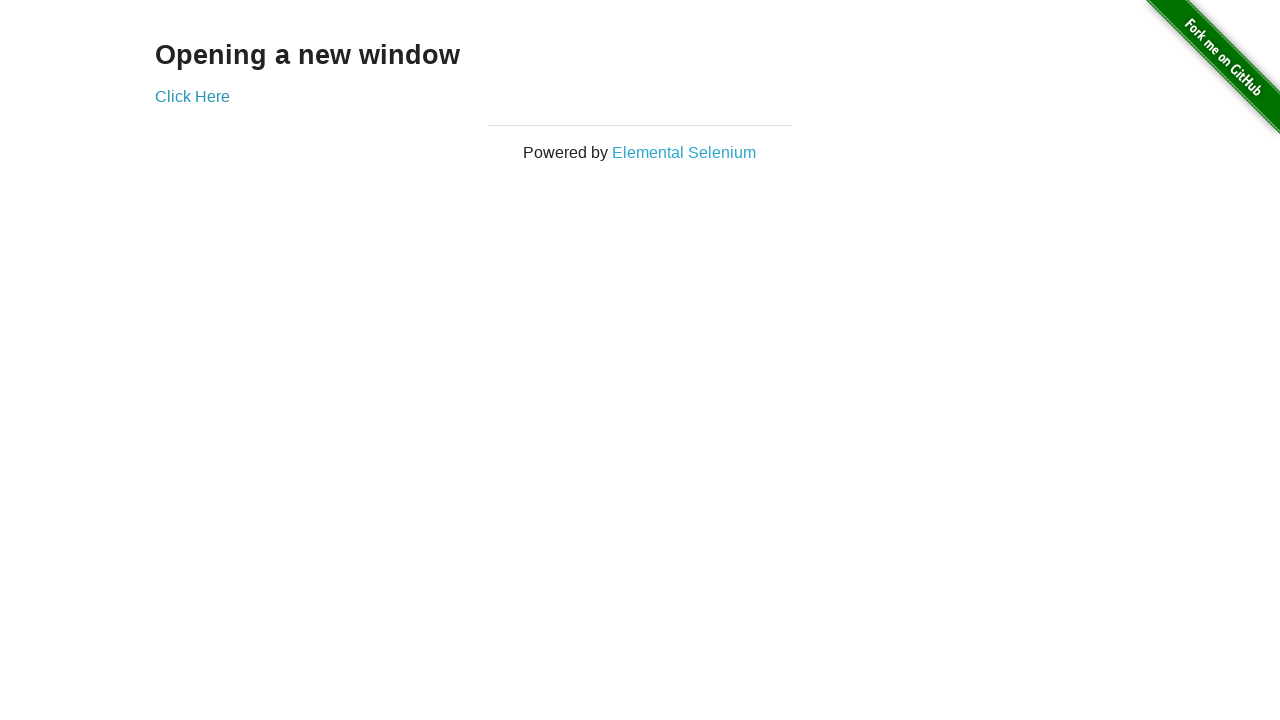

Closed the new window/tab
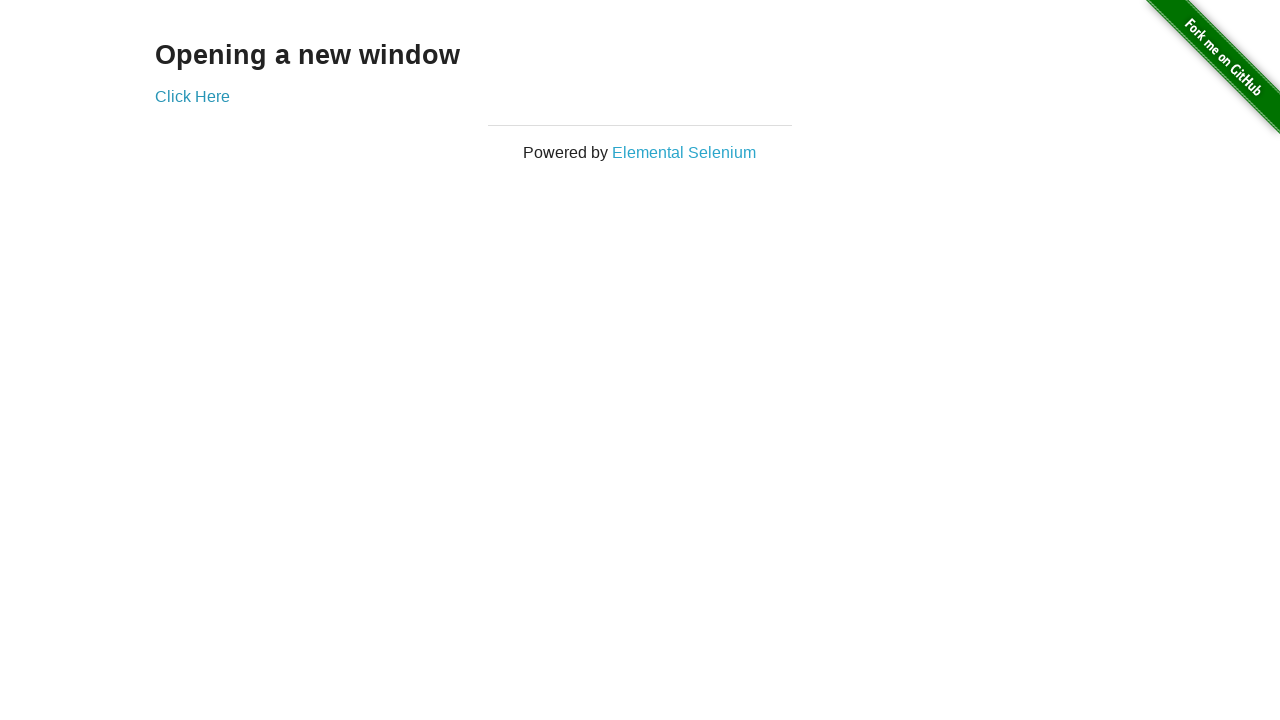

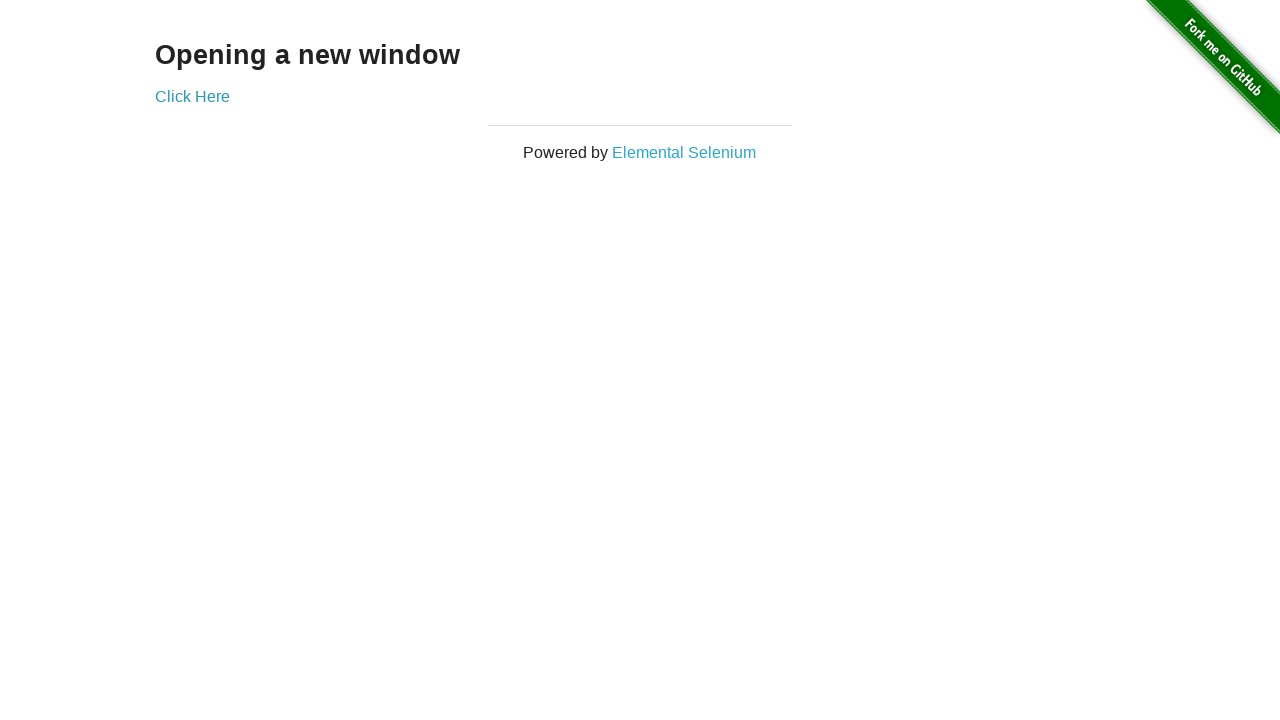